Tests the complete flight booking process on BlazeDemo by selecting departure/arrival cities, choosing a flight, and filling out the purchase form with passenger and payment details

Starting URL: http://www.blazedemo.com/

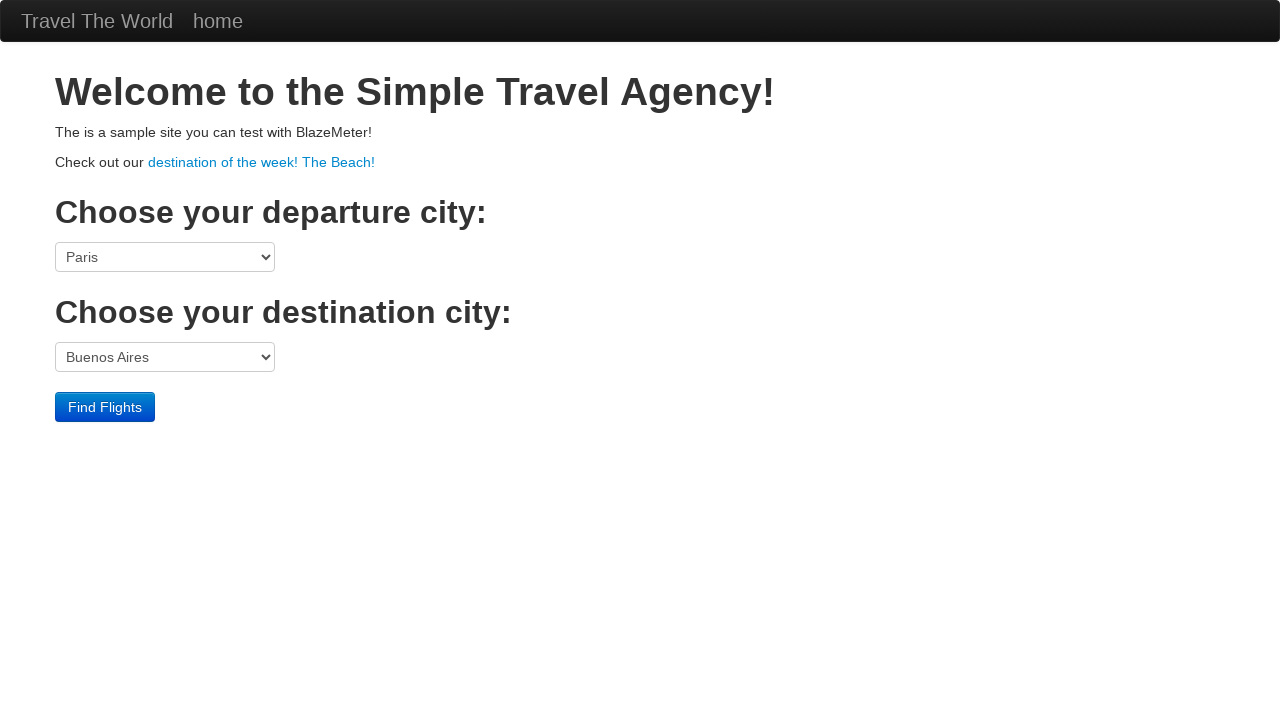

Selected Boston as departure city on select[name='fromPort']
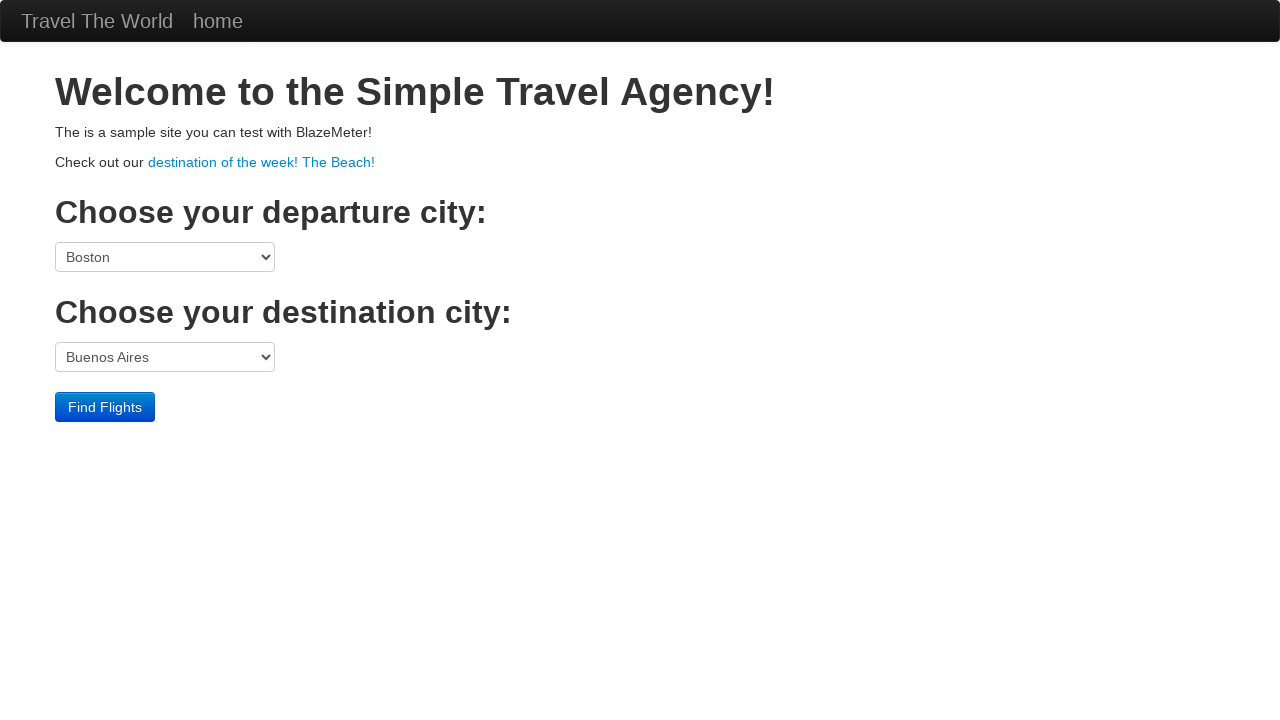

Selected Rome as destination city on select[name='toPort']
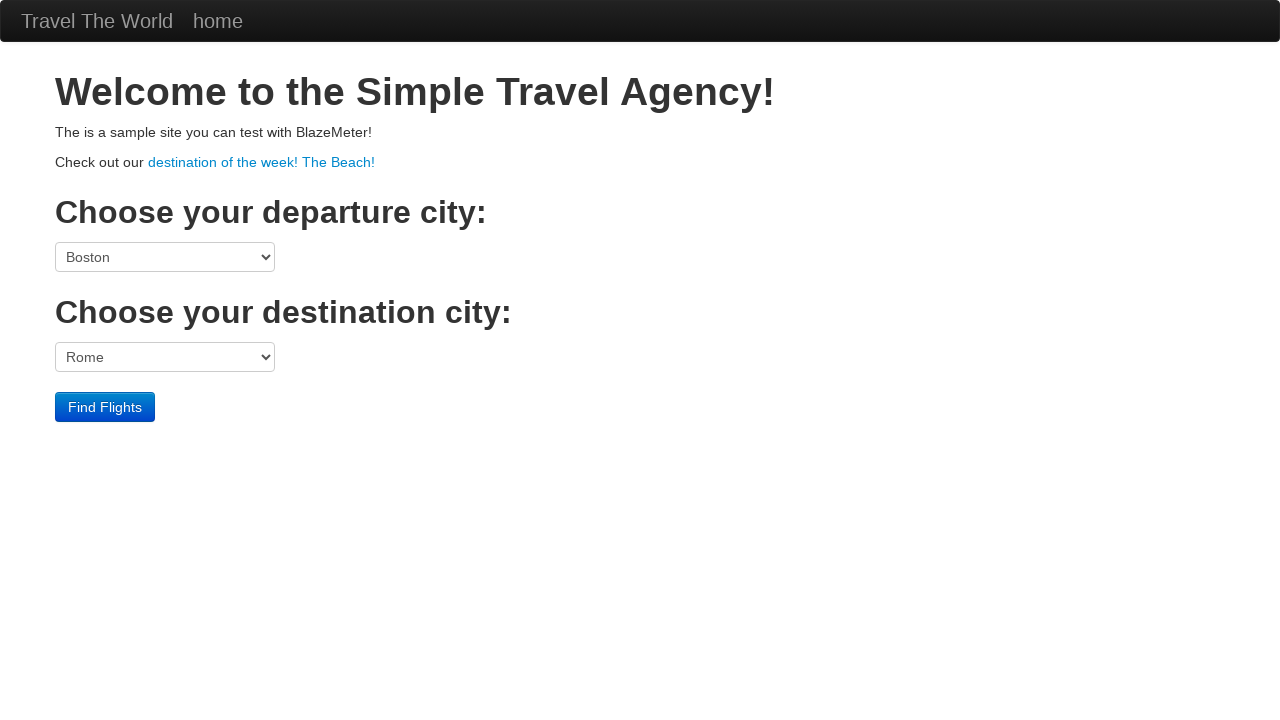

Clicked Find Flights button at (105, 407) on input[value='Find Flights']
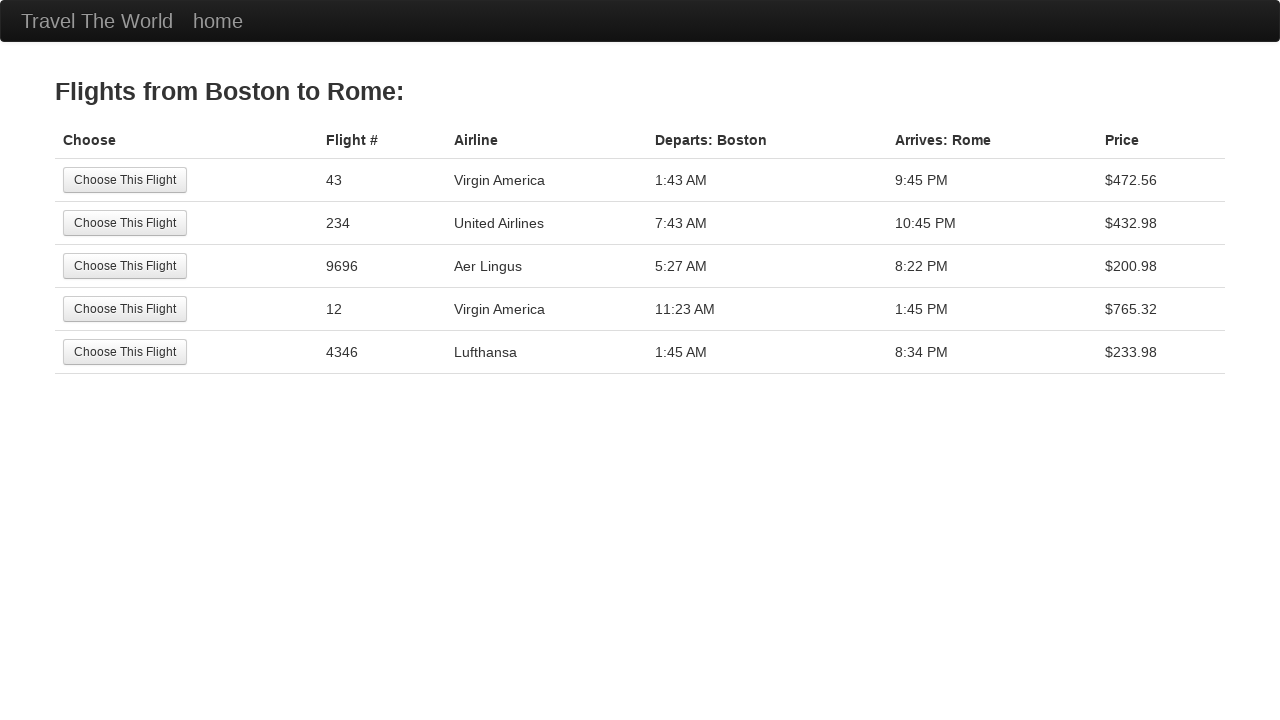

Selected first available flight at (125, 180) on input[value='Choose This Flight']
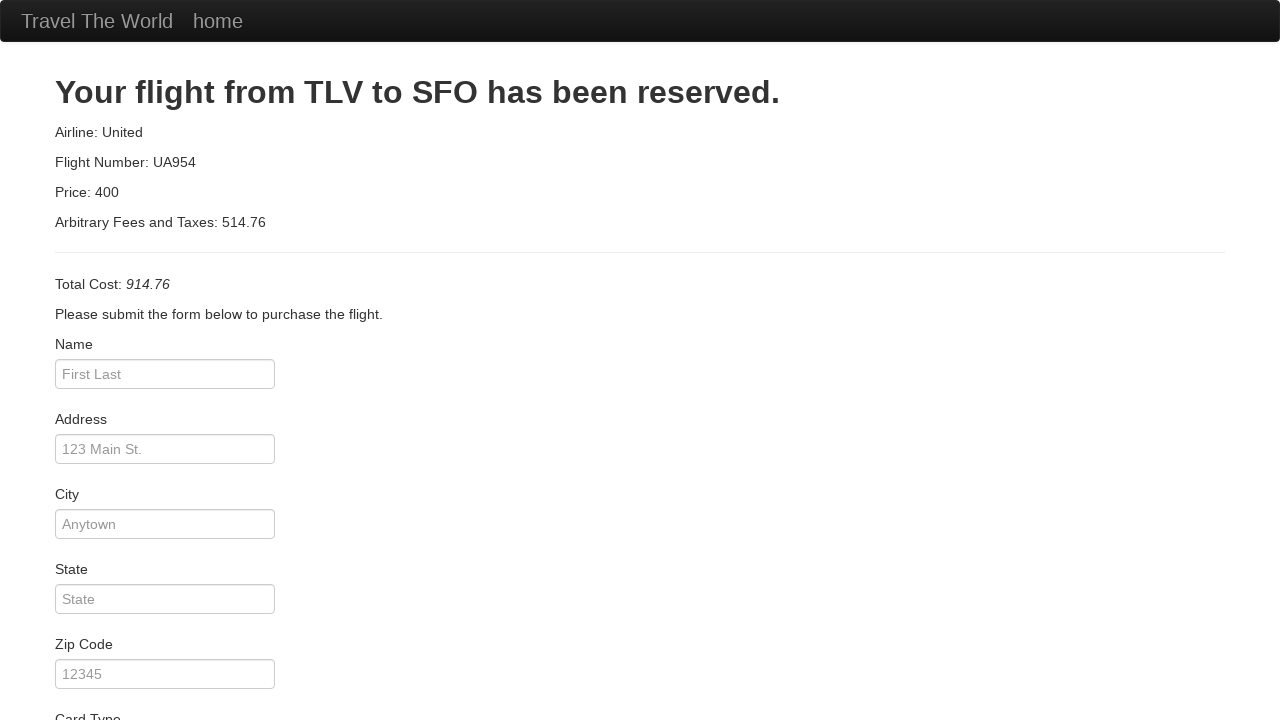

Filled passenger name as 'Arjun' on input#inputName
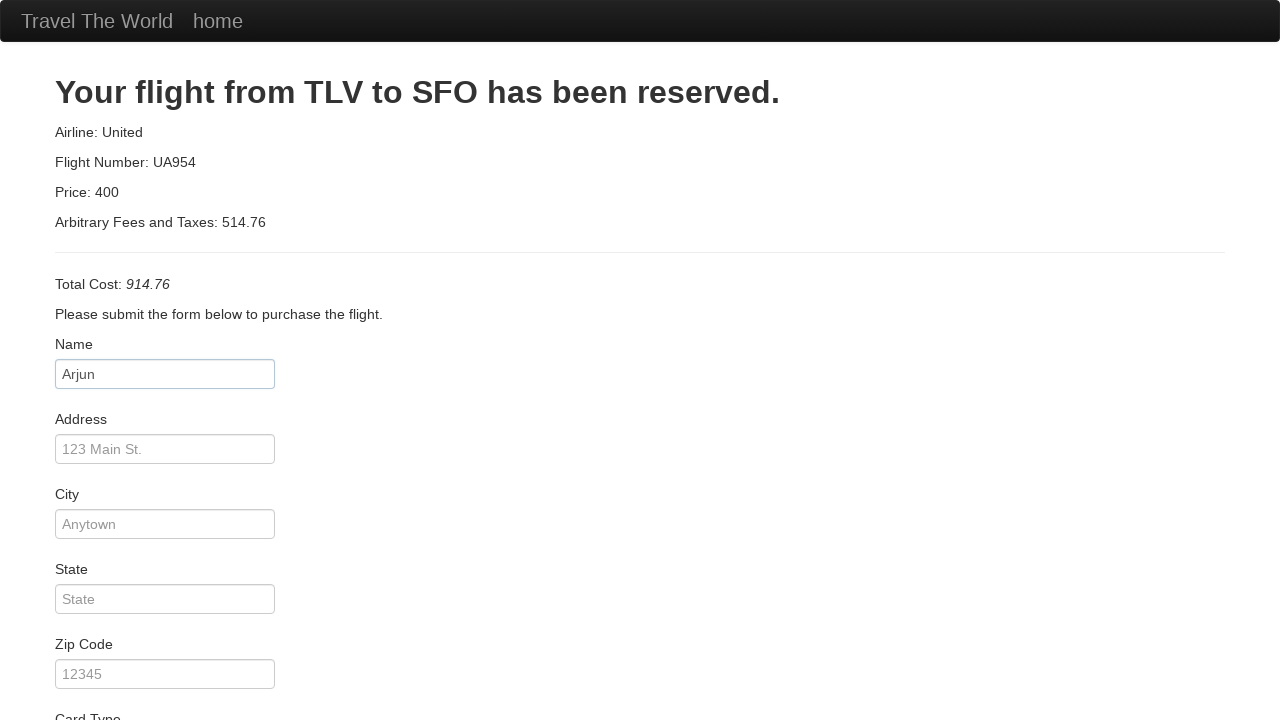

Filled address as 'Ghansoli' on input[name='address']
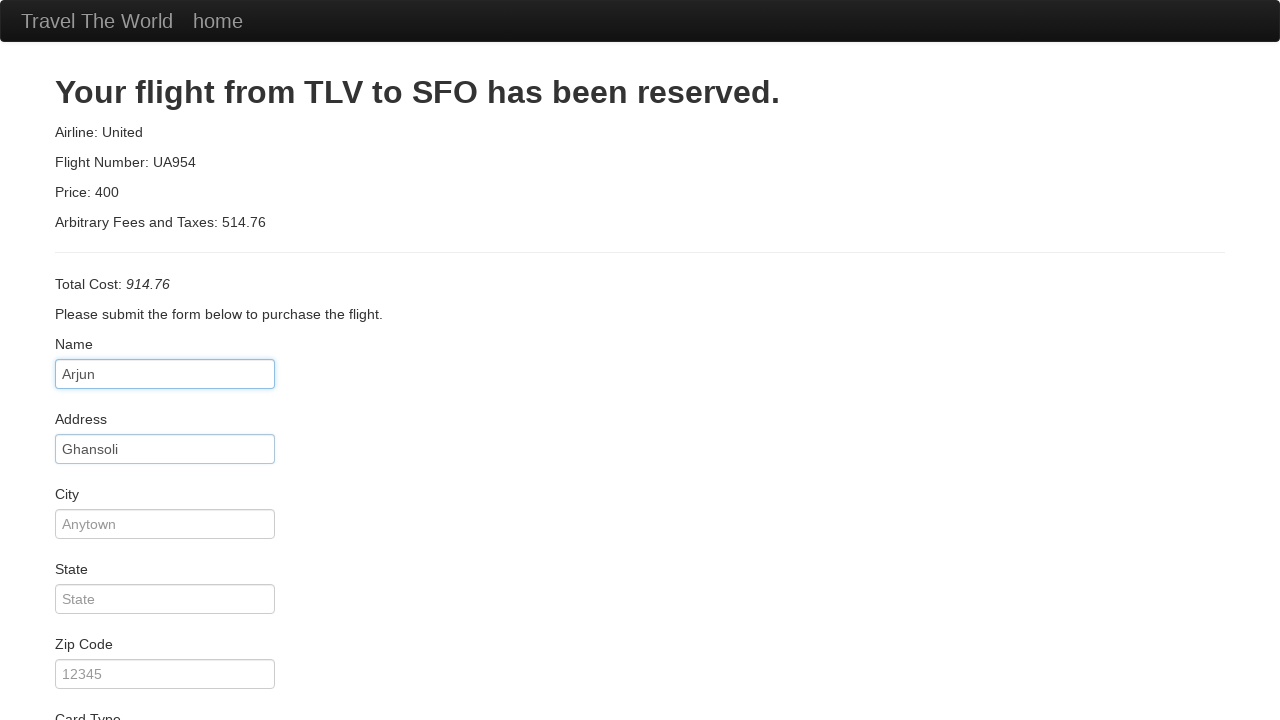

Filled city as 'Delhi' on input[name='city']
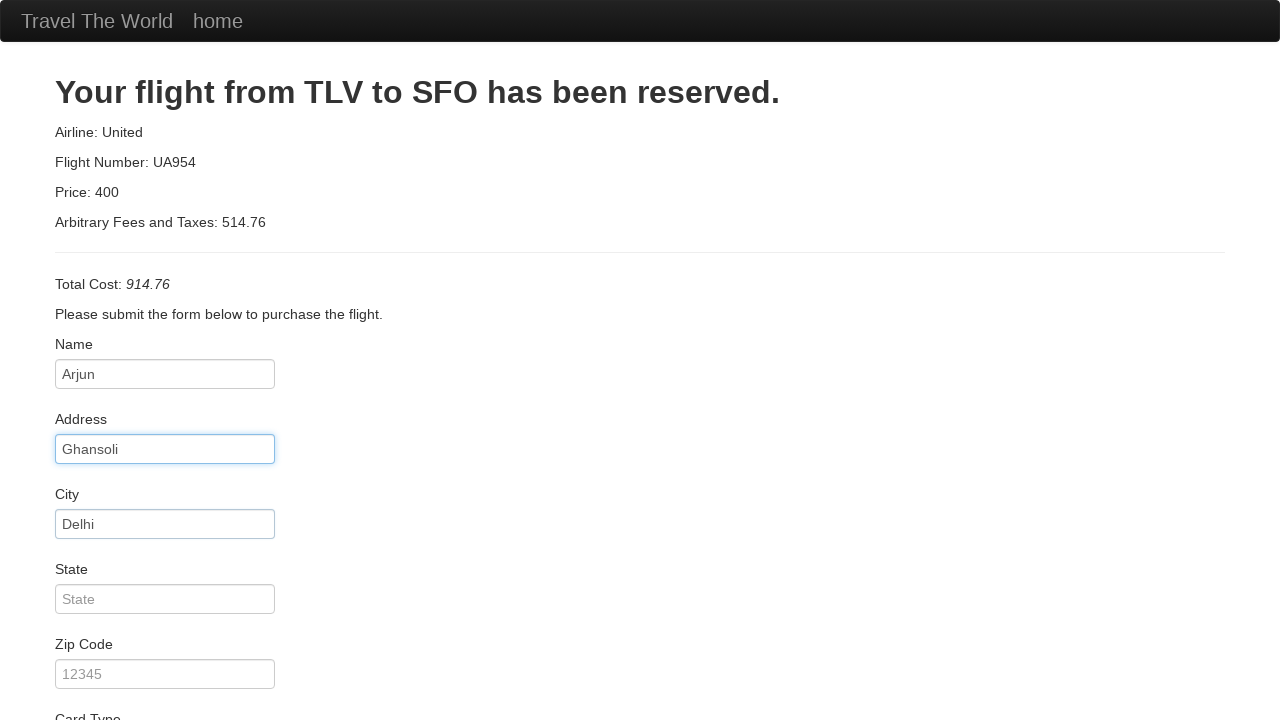

Filled state as 'Delhi' on input[name='state']
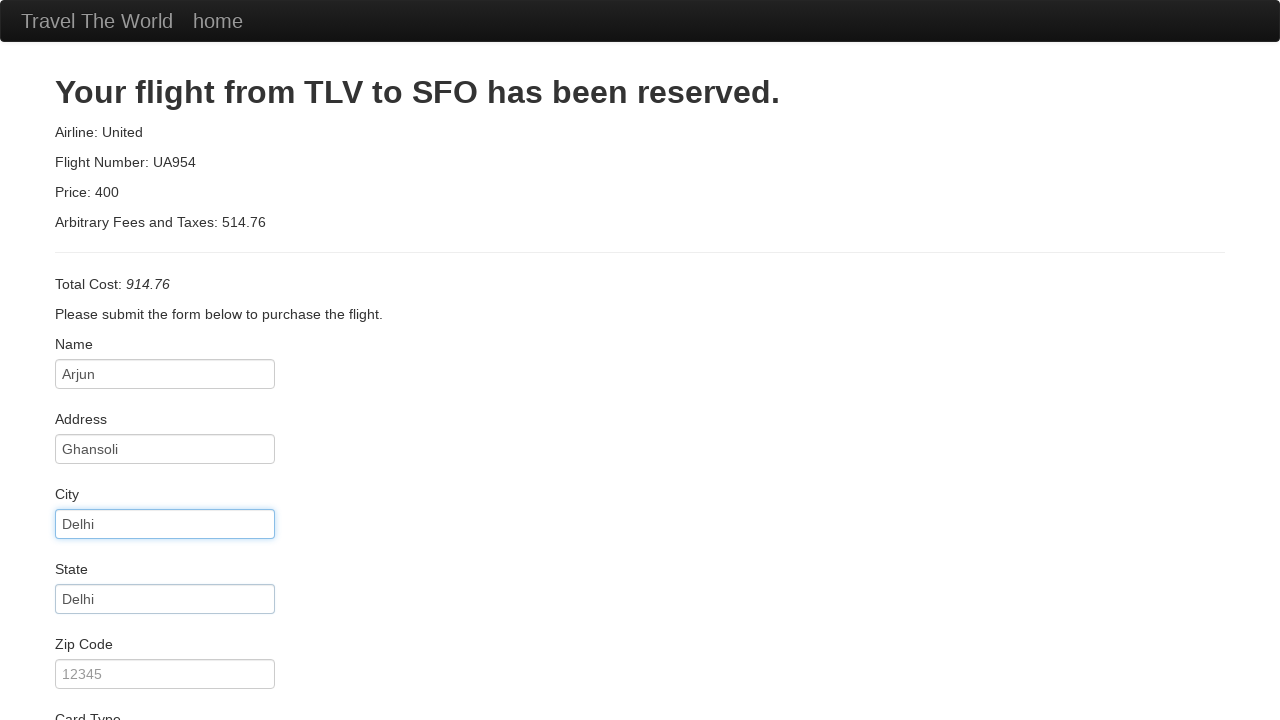

Filled zip code as '110031' on input[name='zipCode']
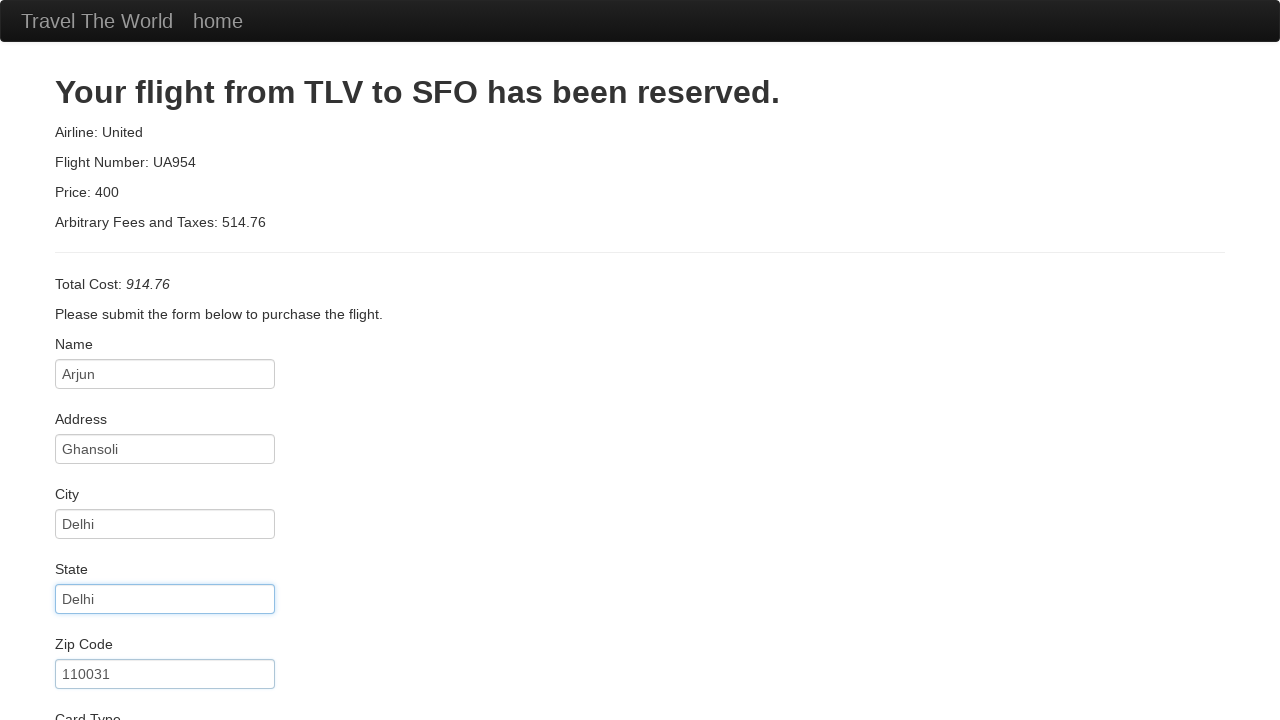

Selected American Express as card type on select[name='cardType']
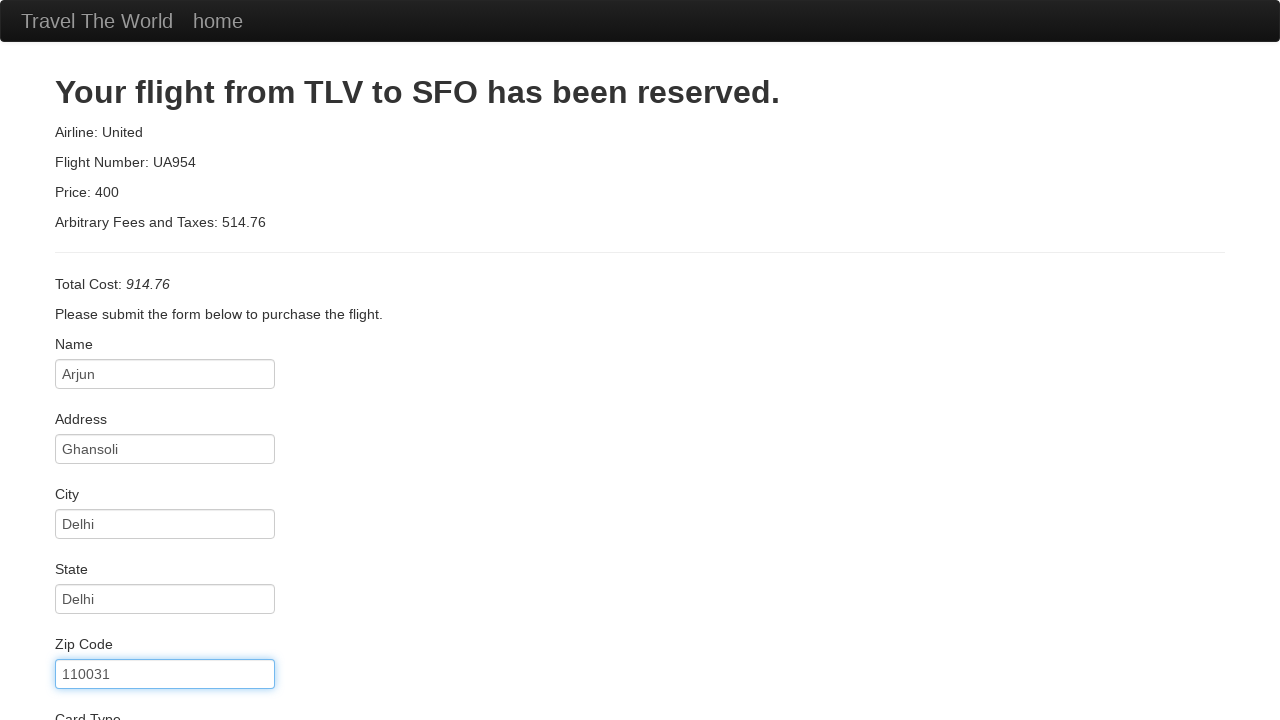

Filled credit card number on input[name='creditCardNumber']
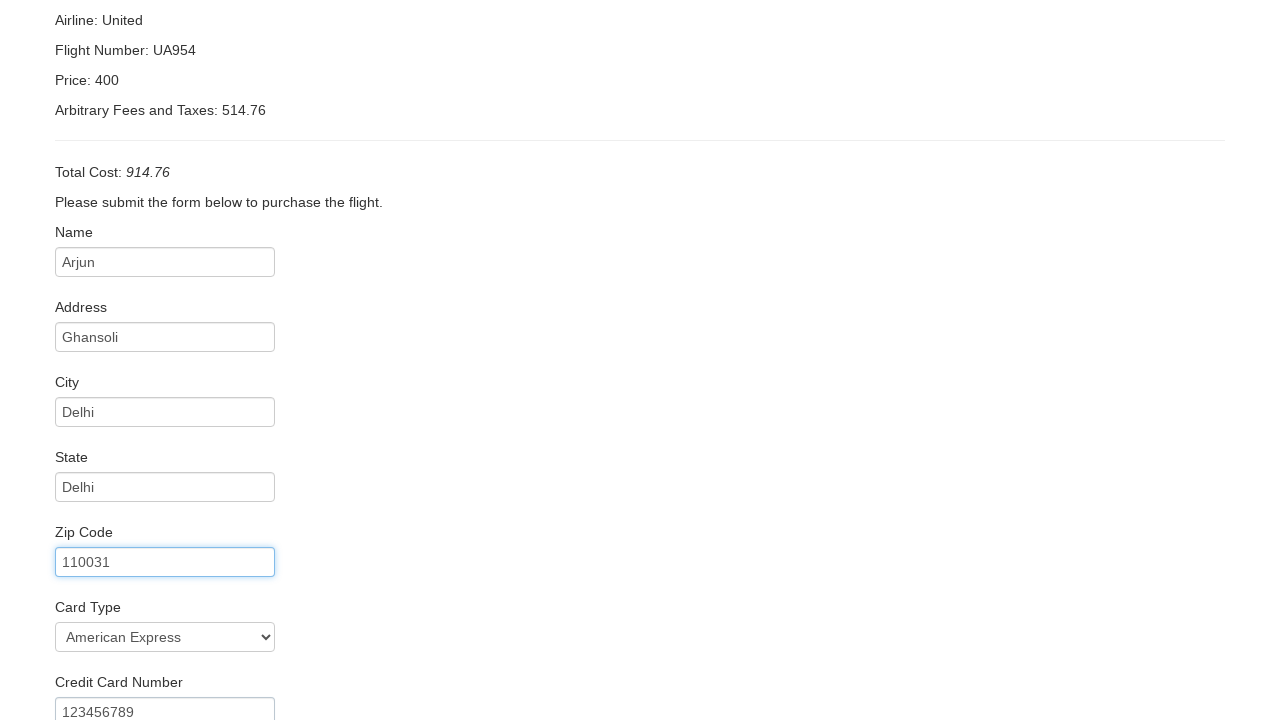

Filled credit card expiry month as '10' on input[name='creditCardMonth']
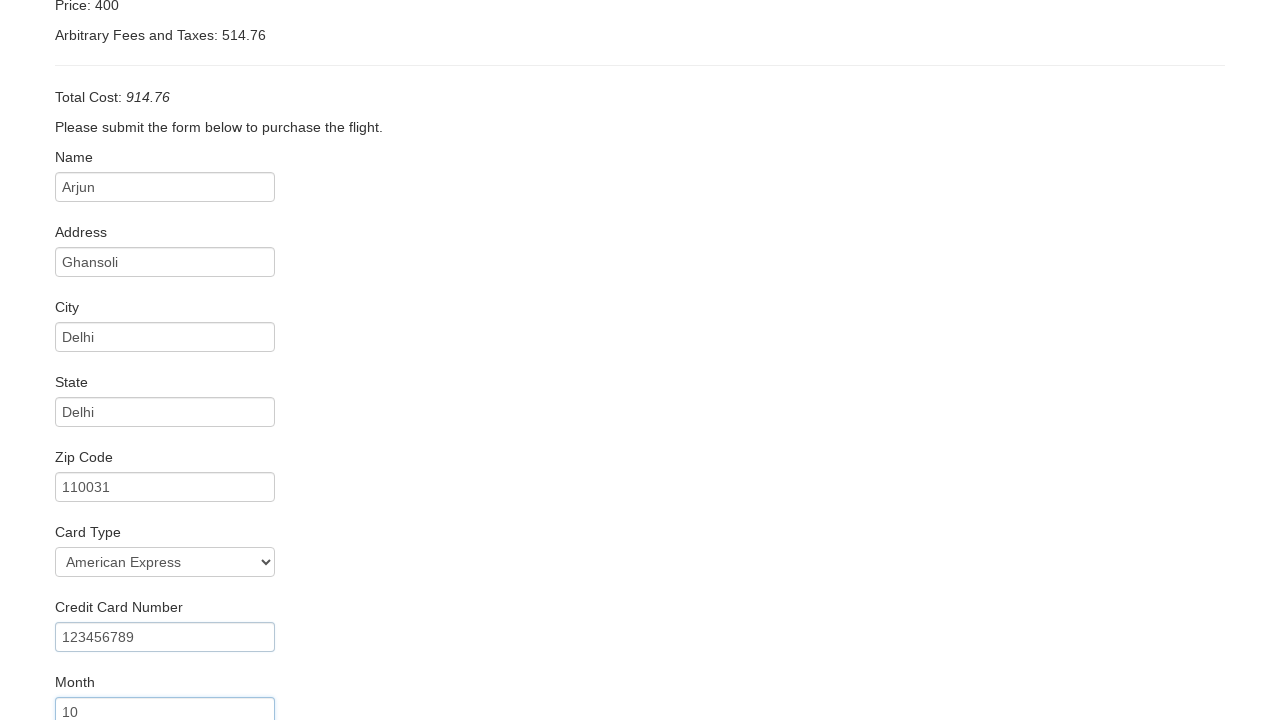

Filled credit card expiry year as '2019' on input[name='creditCardYear']
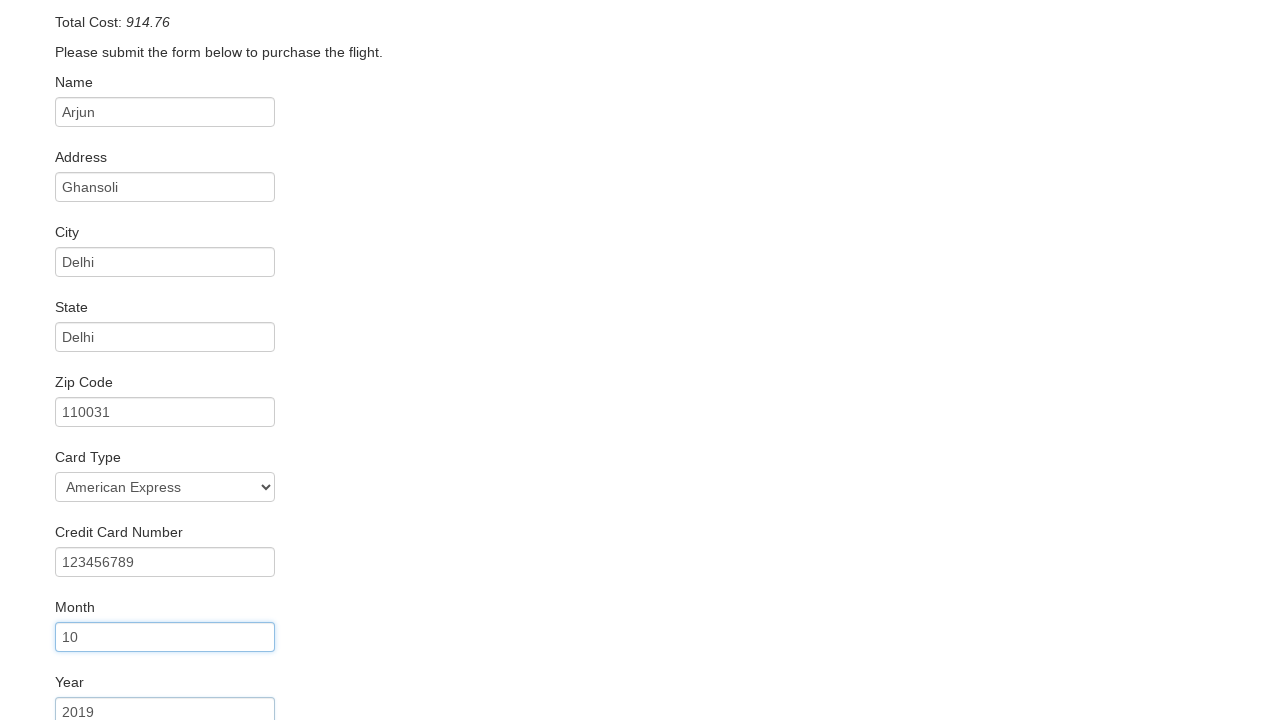

Filled name on card as 'Arjun Sisodia' on input[name='nameOnCard']
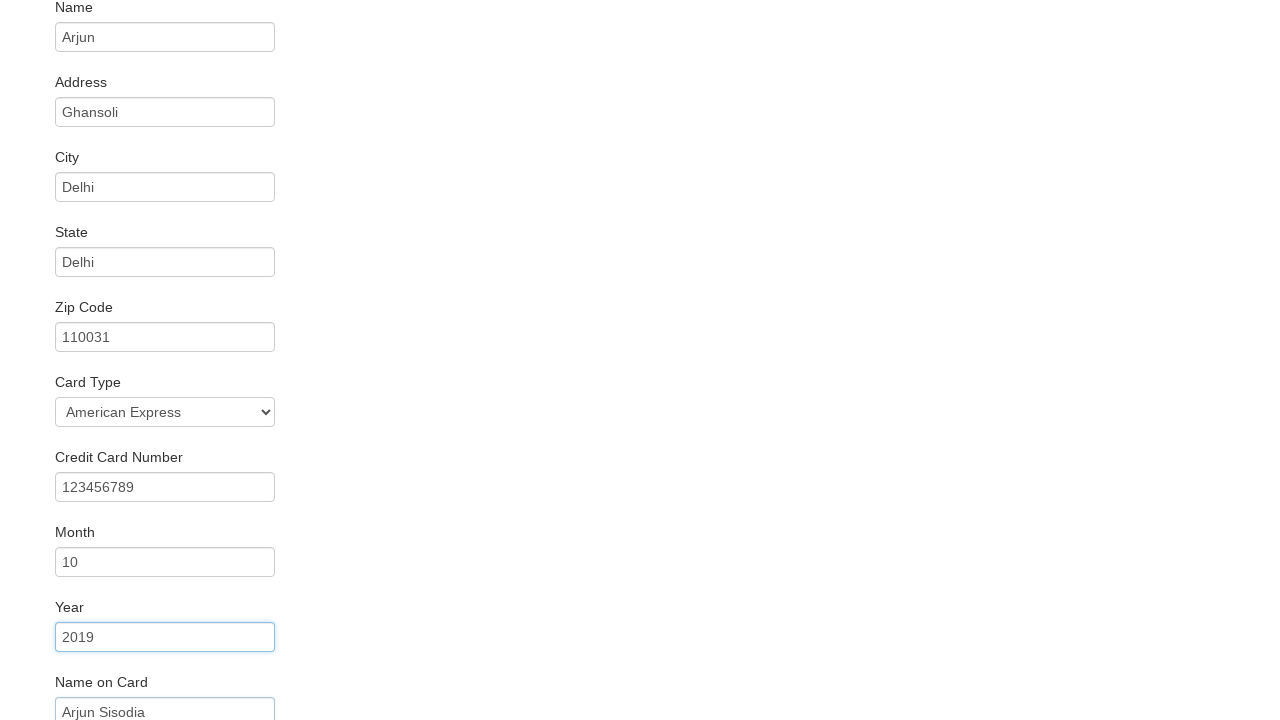

Checked 'Remember Me' checkbox at (62, 656) on #rememberMe
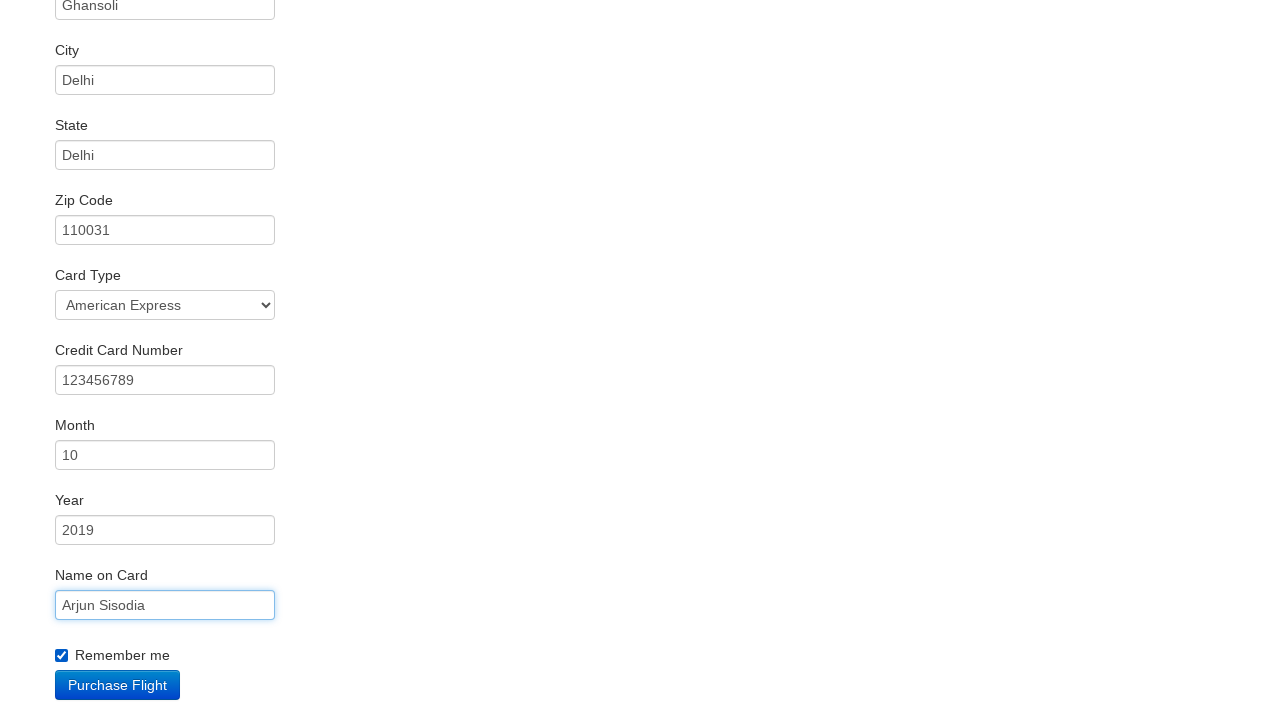

Clicked Purchase Flight button to complete booking at (118, 685) on input[value='Purchase Flight']
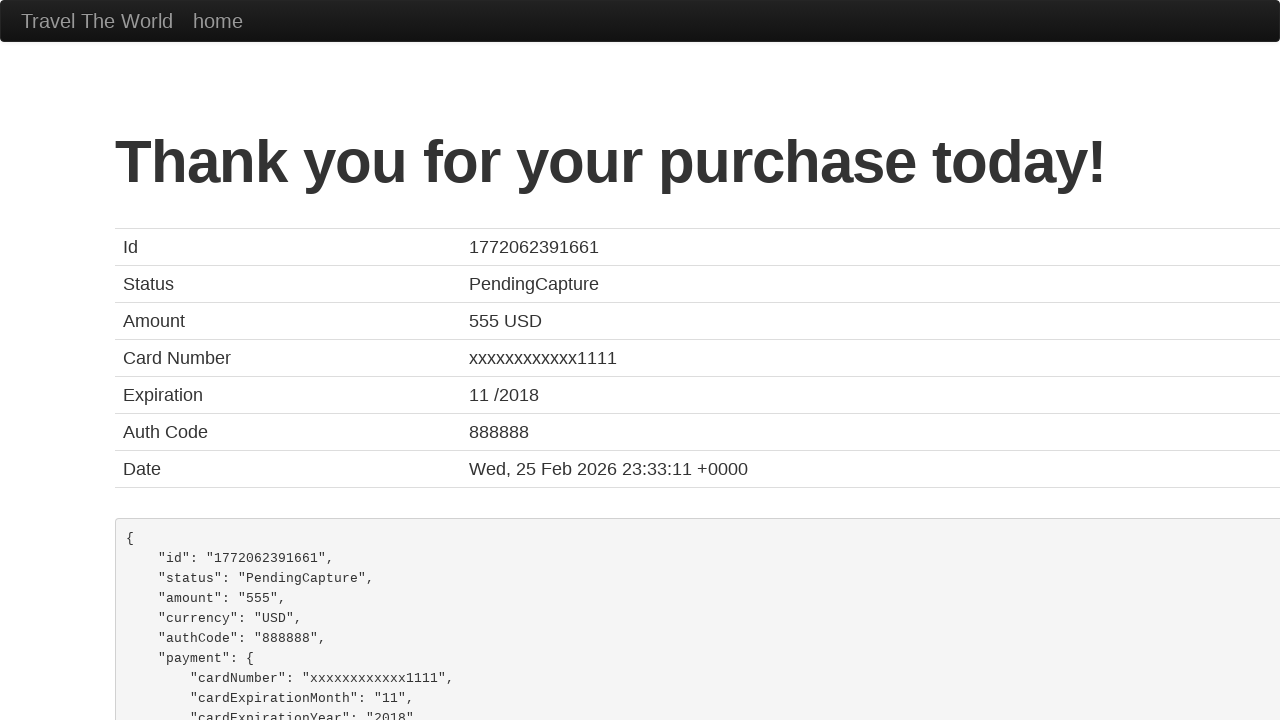

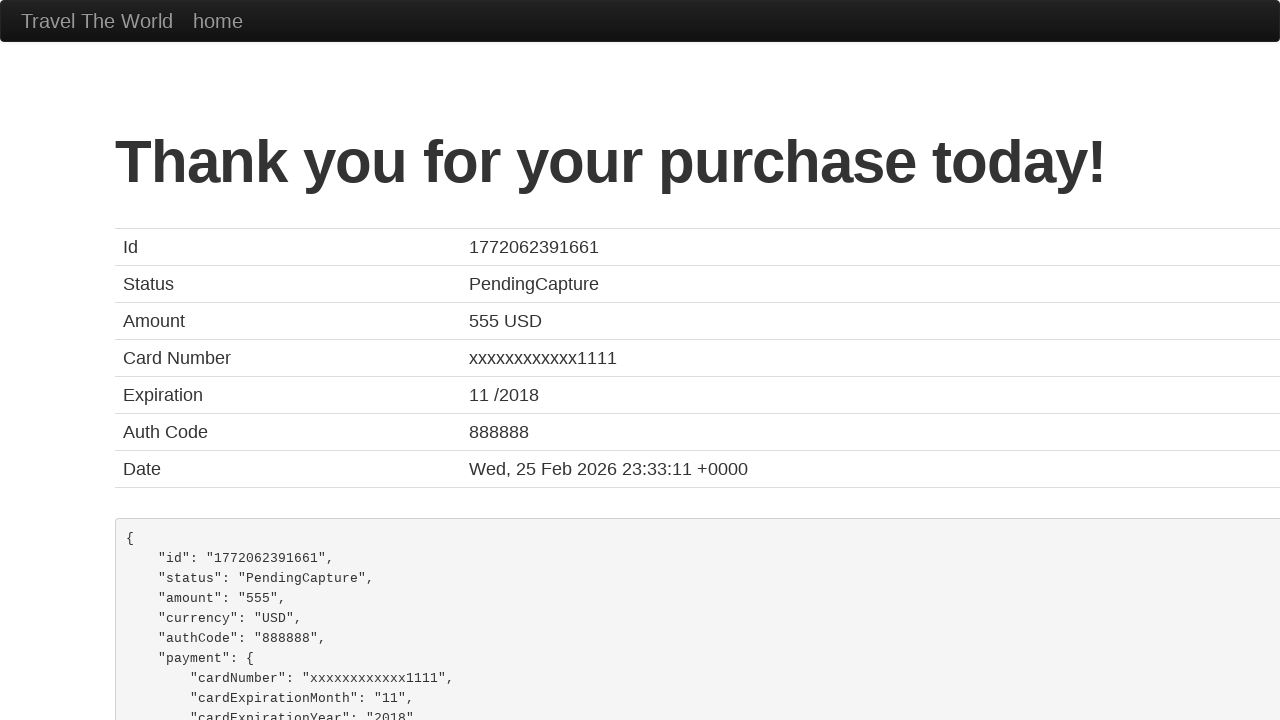